Tests a data entry form by filling in personal information fields (name, address, email, phone, city, country, job, company) while intentionally leaving zip code empty, then verifies that the zip code shows a danger/error state while all other fields show success state after form submission.

Starting URL: https://bonigarcia.dev/selenium-webdriver-java/data-types.html

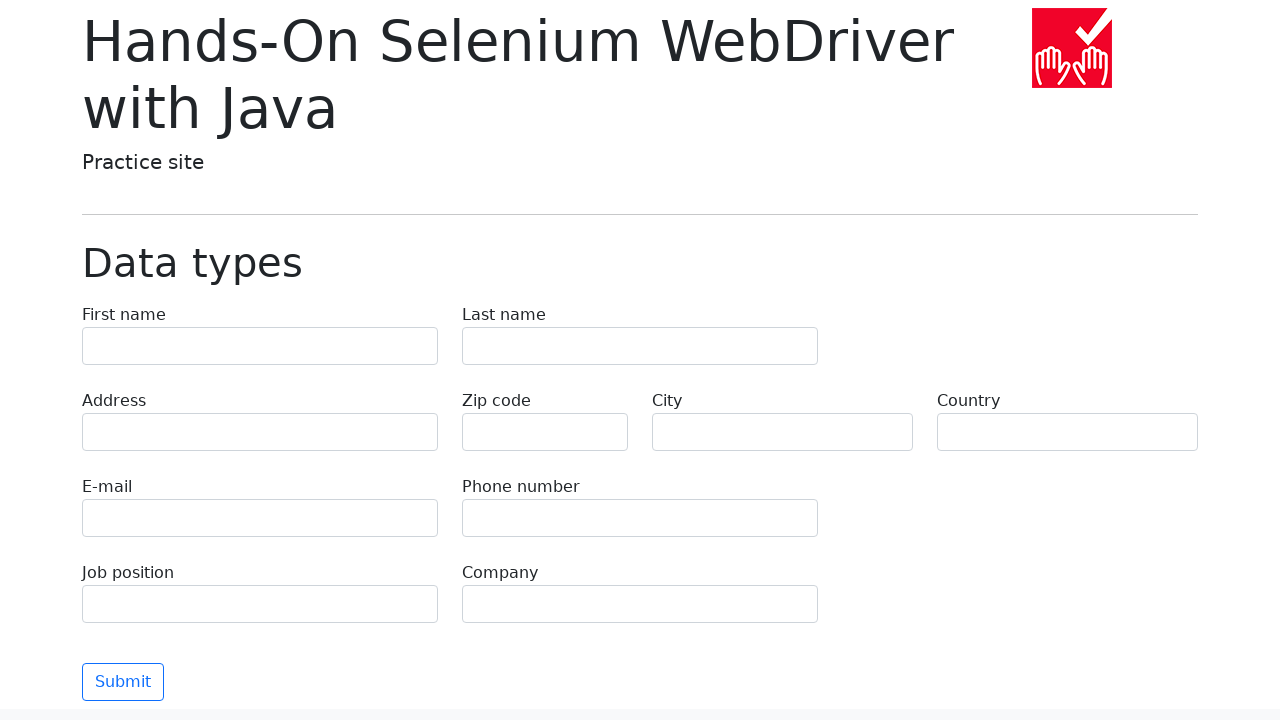

Filled first name field with 'Иван' on [name="first-name"]
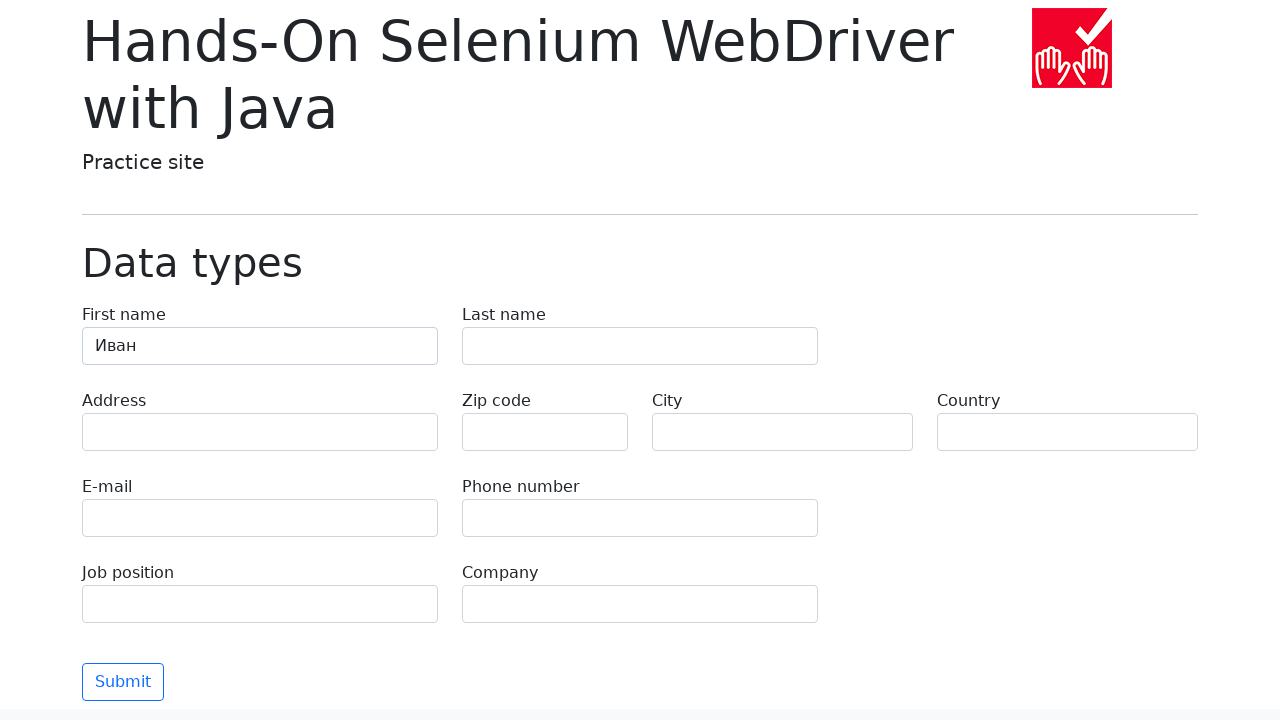

Filled last name field with 'Петров' on [name="last-name"]
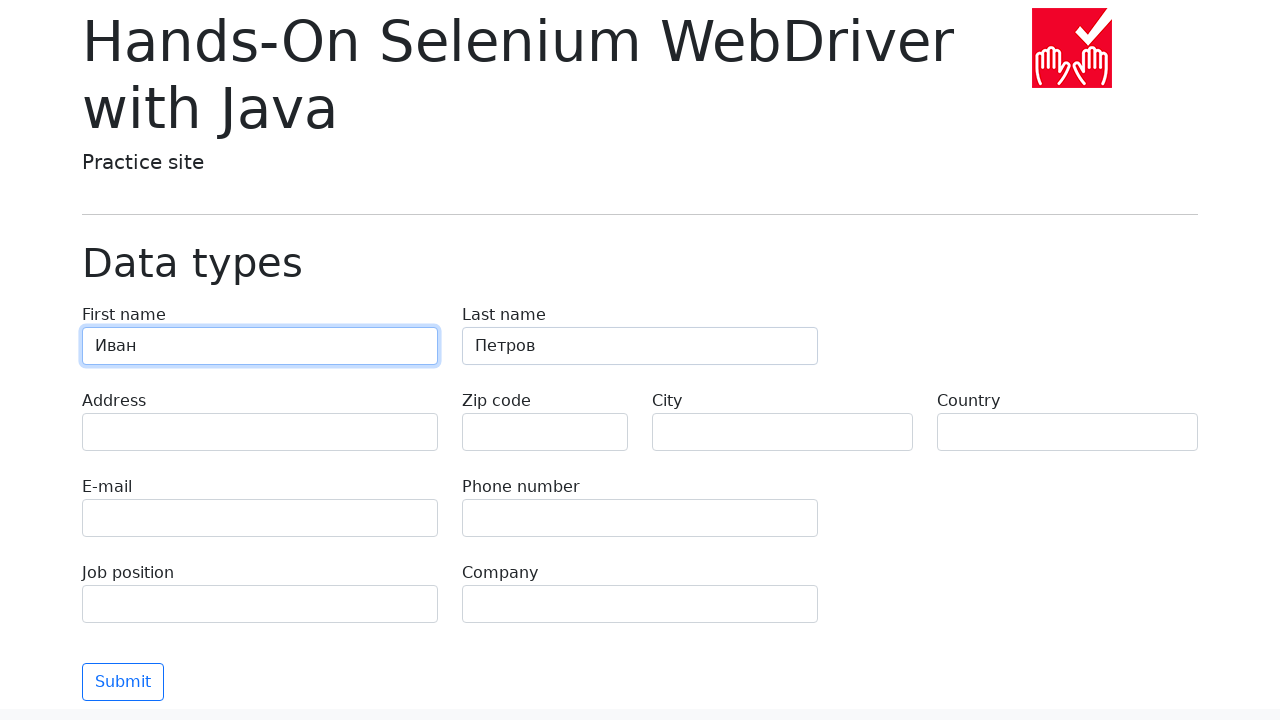

Filled address field with 'Ленина, 55-3' on [name="address"]
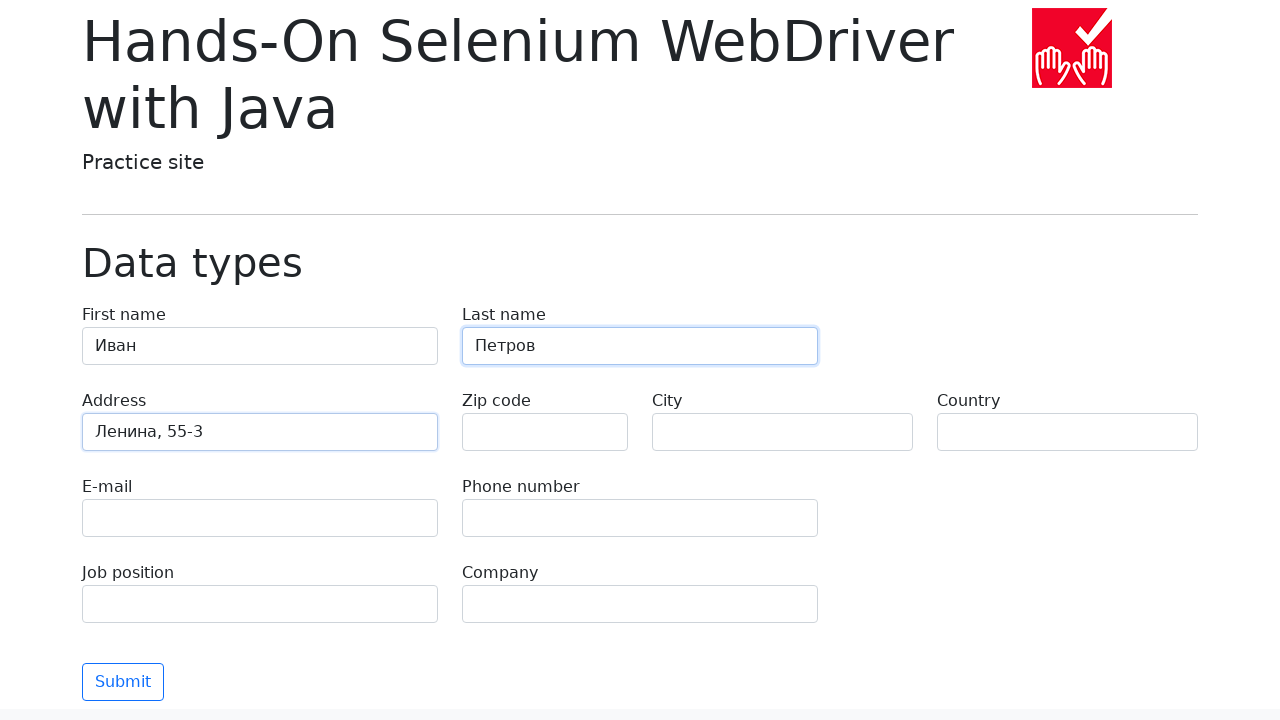

Filled email field with 'test@skypro.com' on [name="e-mail"]
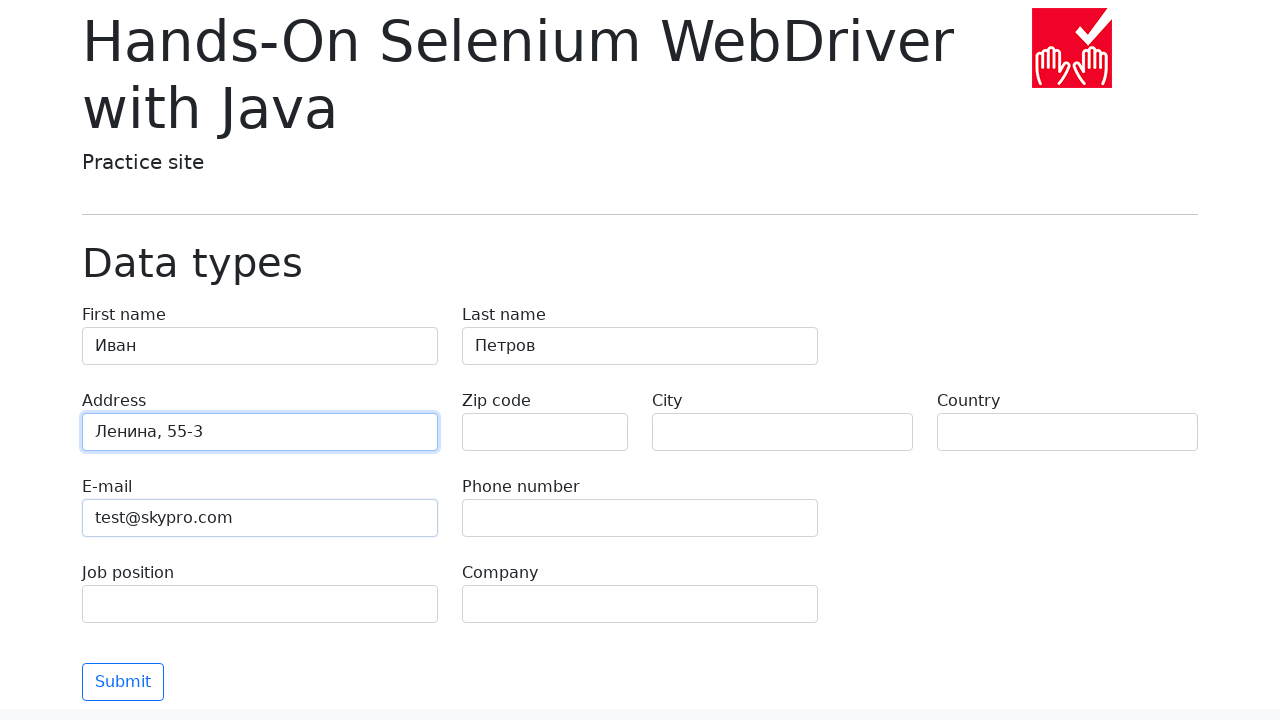

Filled phone field with '+7985899998787' on [name="phone"]
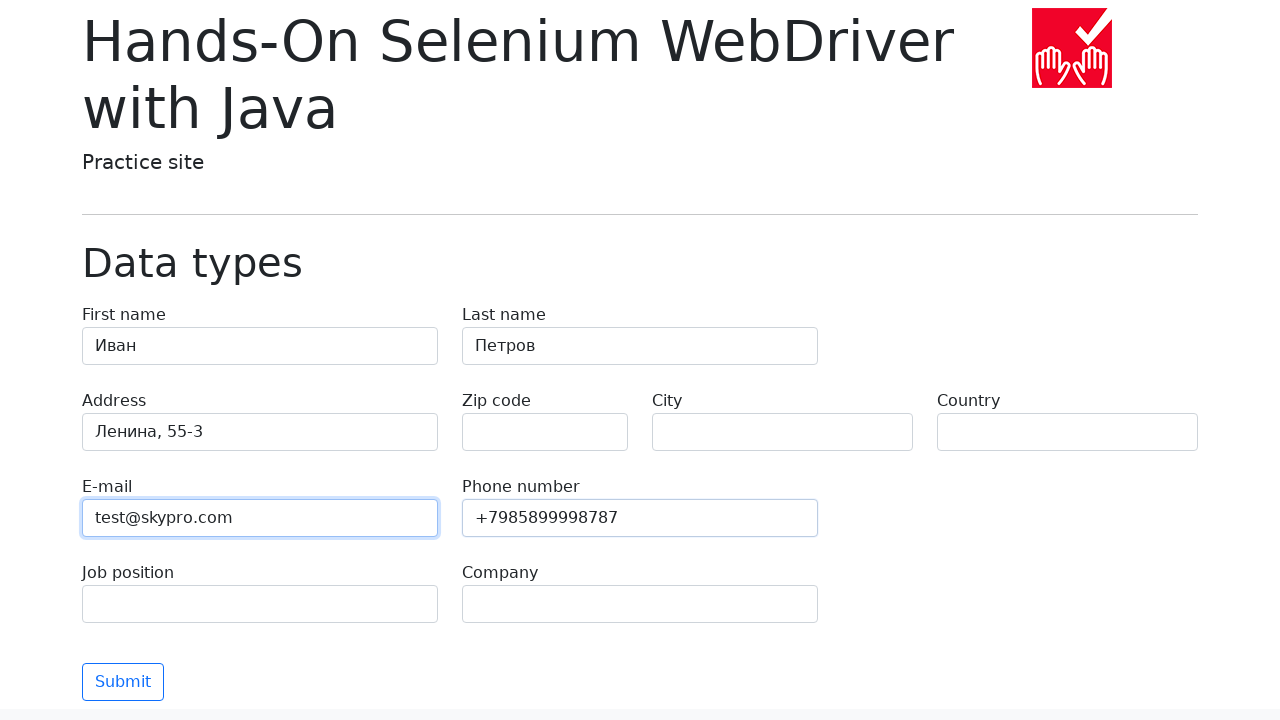

Filled city field with 'Москва' on [name="city"]
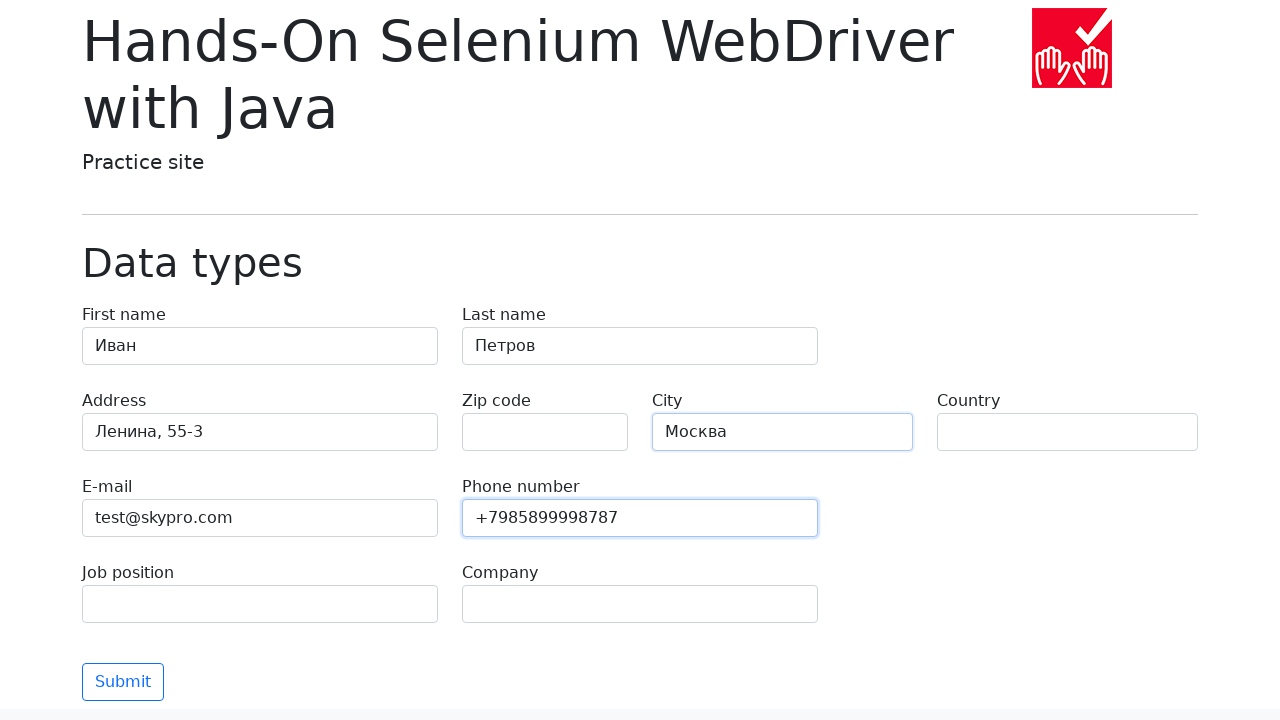

Filled country field with 'Россия' on [name="country"]
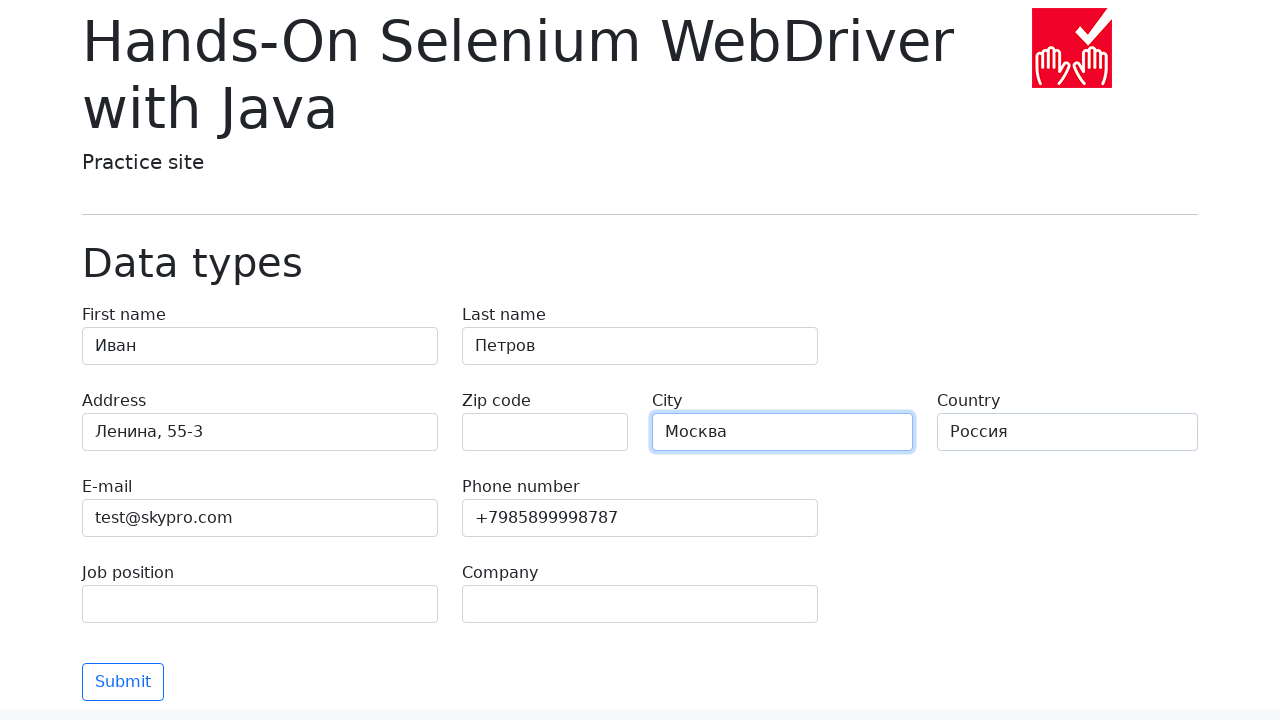

Filled job position field with 'QA' on [name="job-position"]
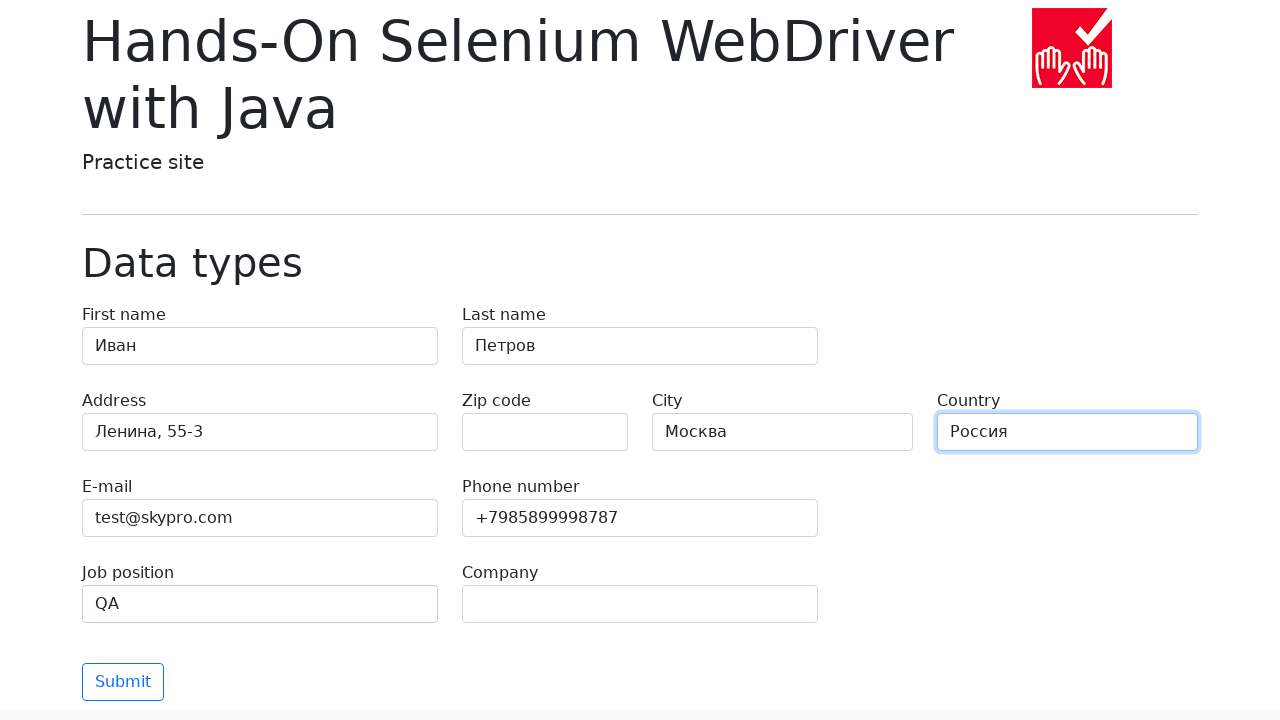

Filled company field with 'QA' on [name="company"]
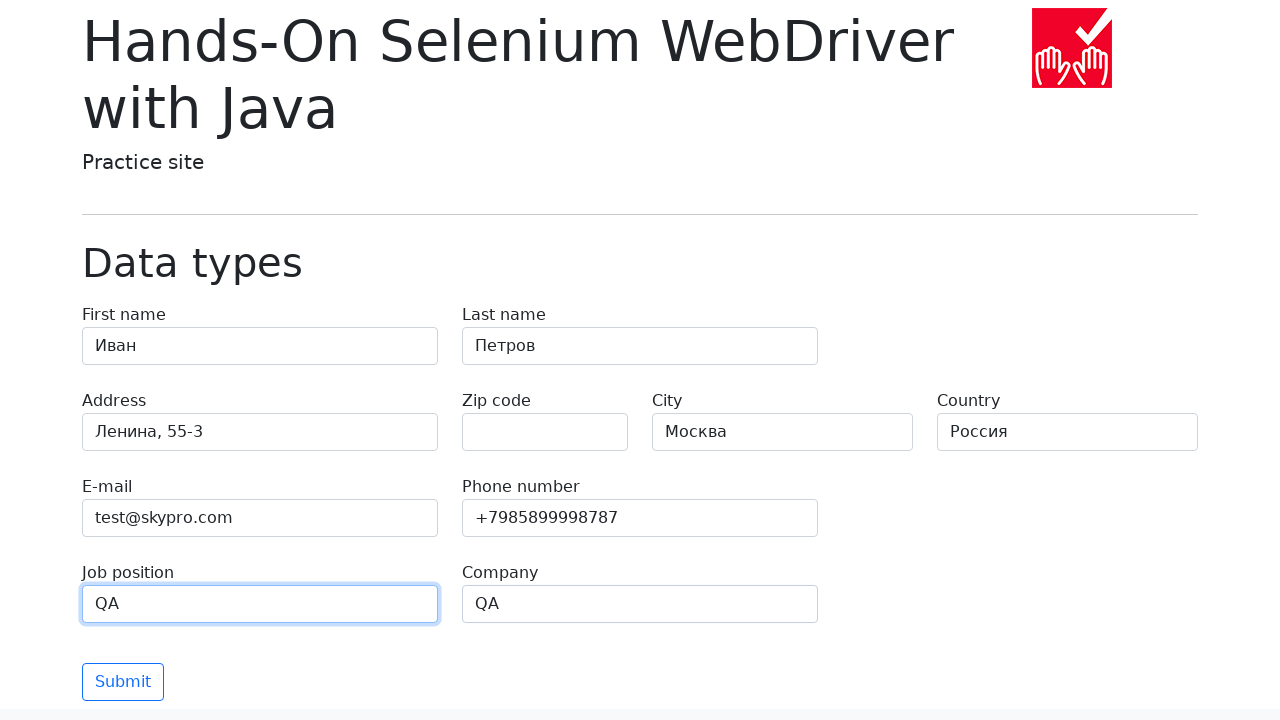

Clicked submit button to submit form at (123, 682) on button[type='submit']
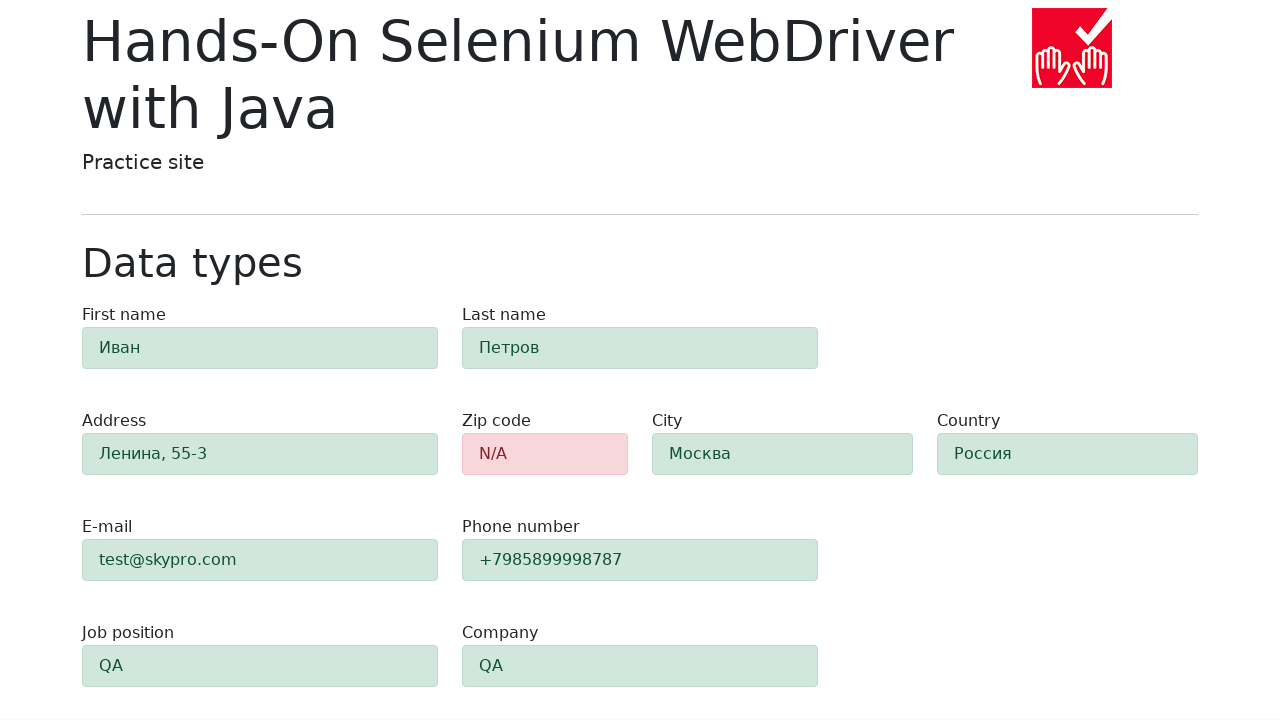

Waited for zip code field to show danger validation state
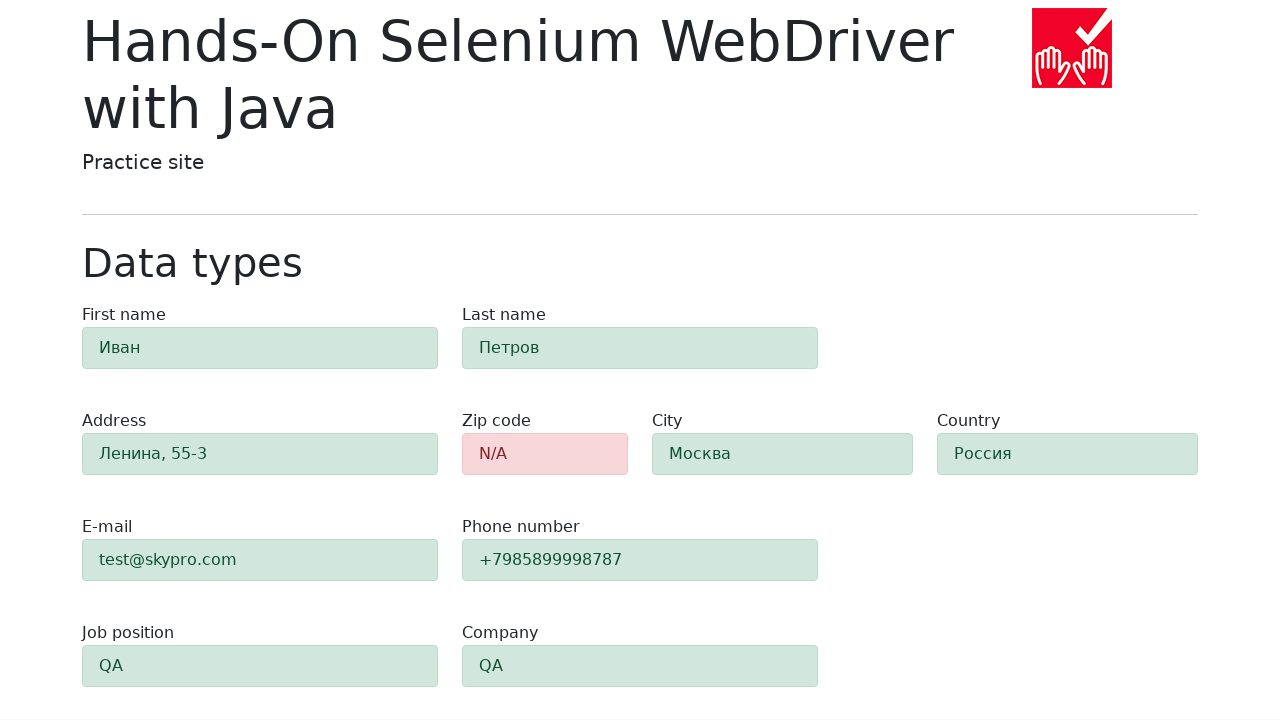

Verified zip code field shows danger class (validation error)
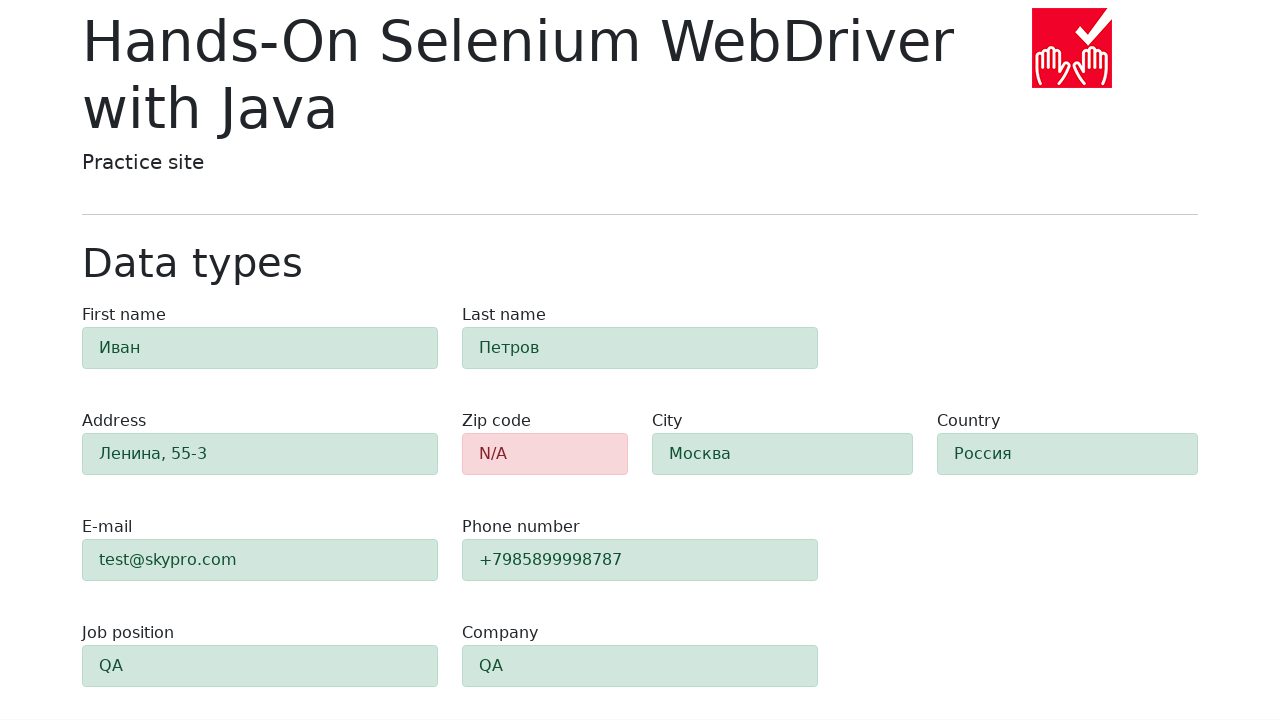

Verified first name field shows success class
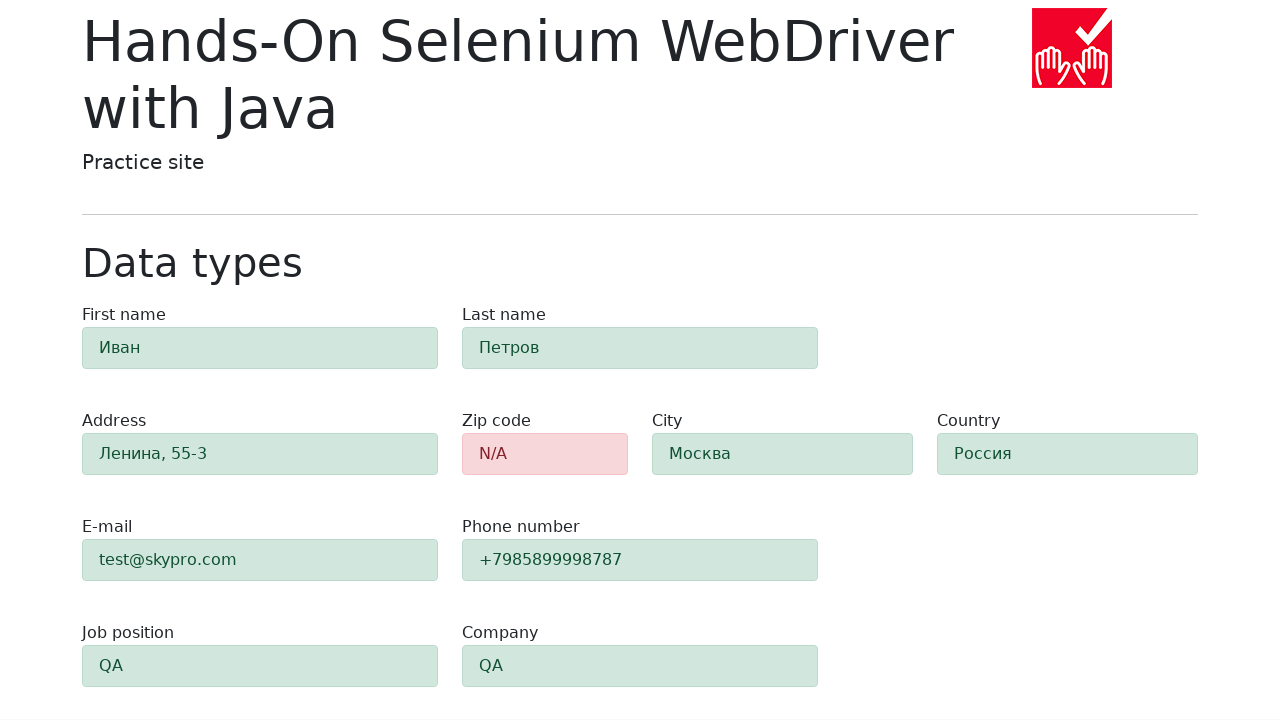

Verified last name field shows success class
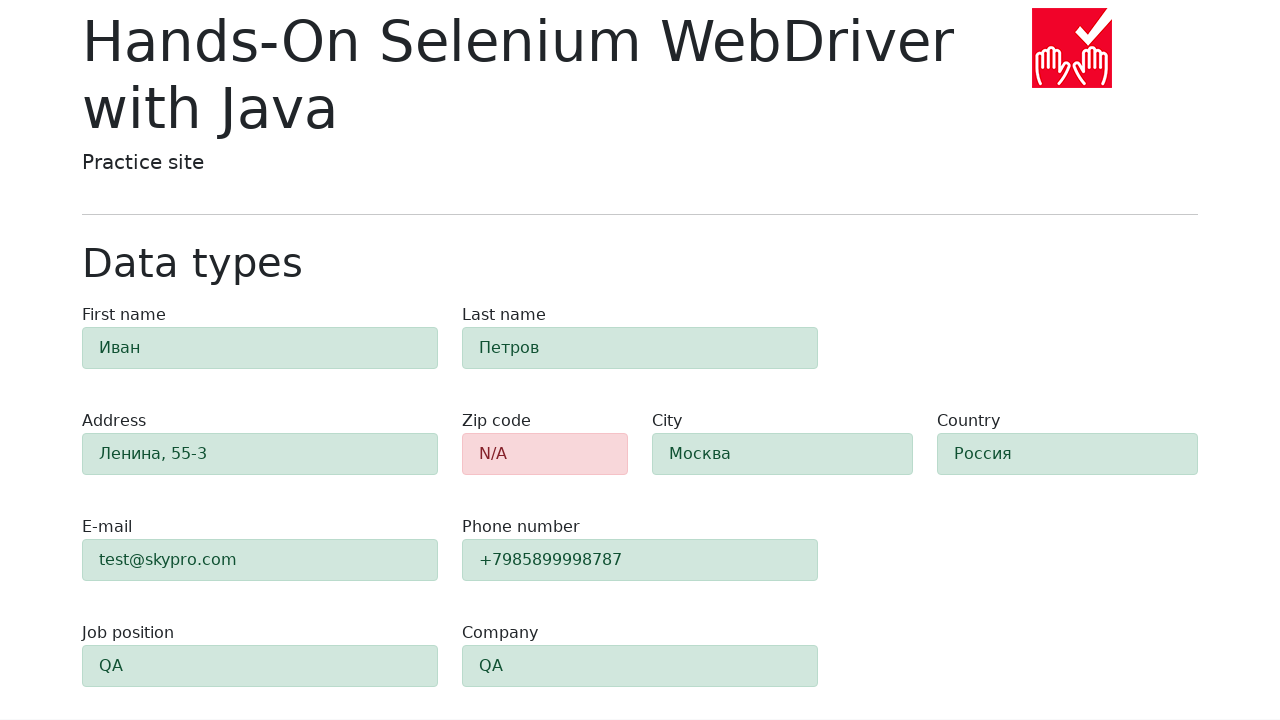

Verified address field shows success class
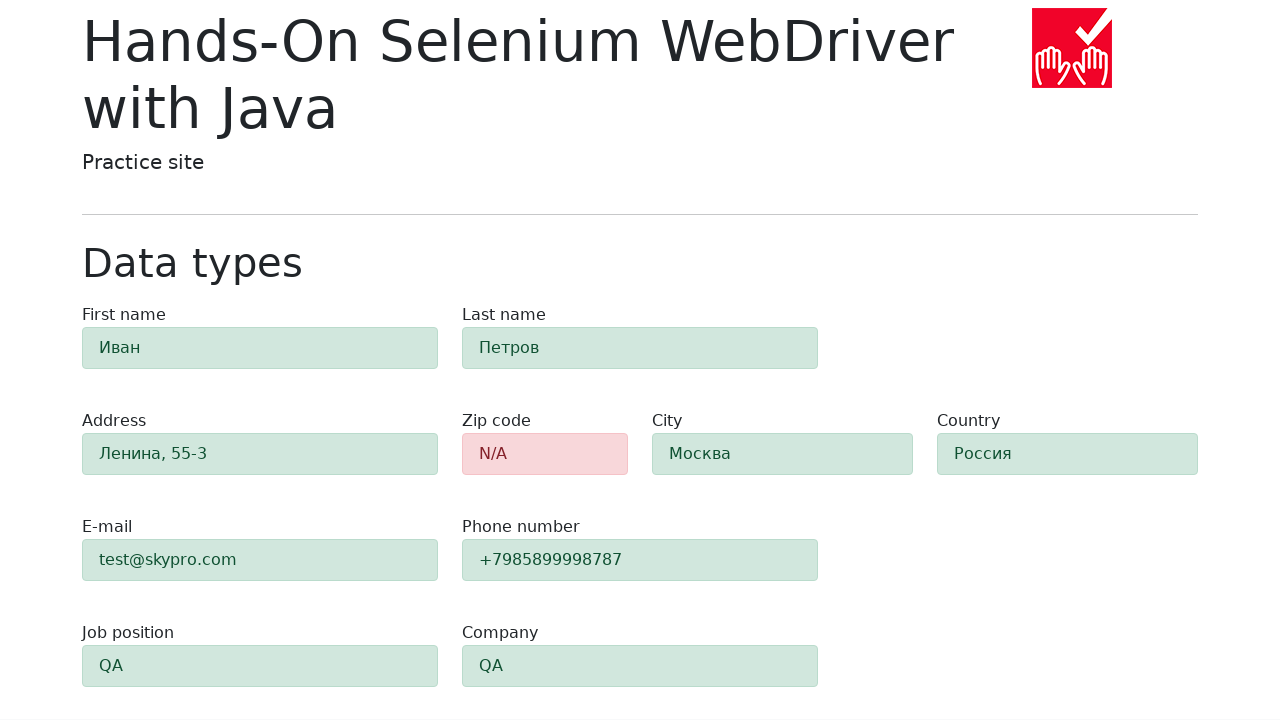

Verified email field shows success class
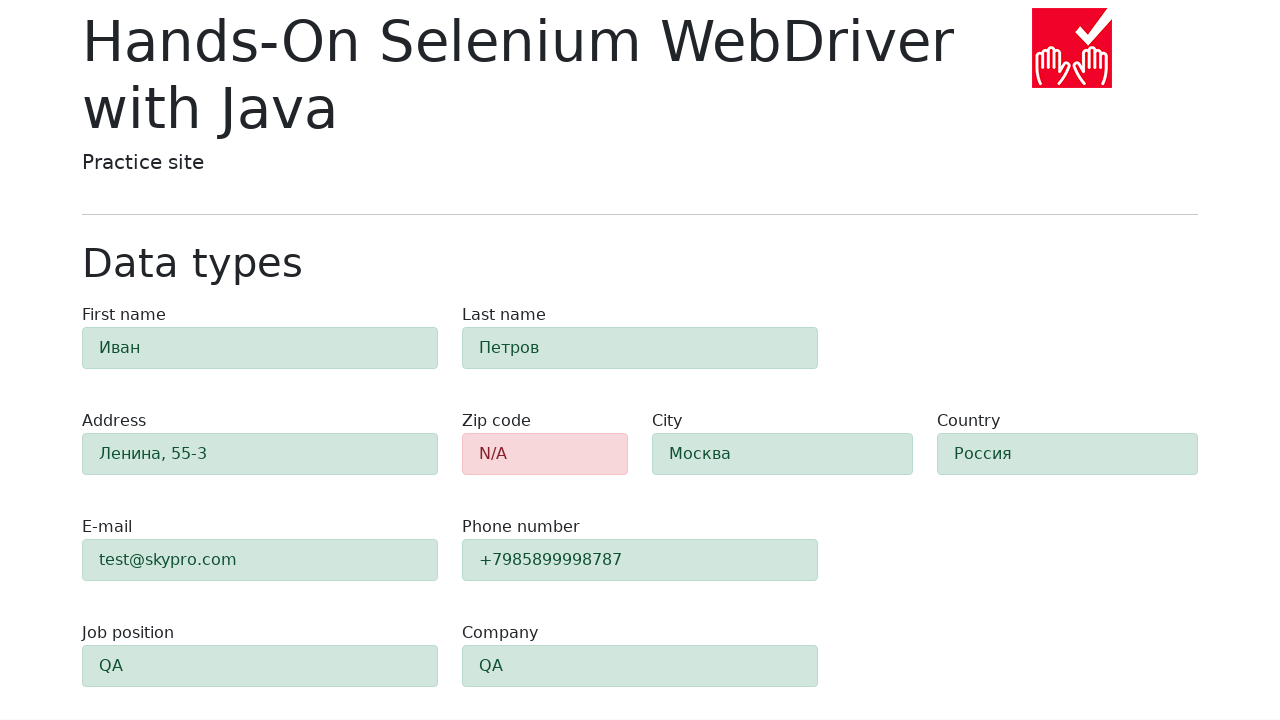

Verified phone field shows success class
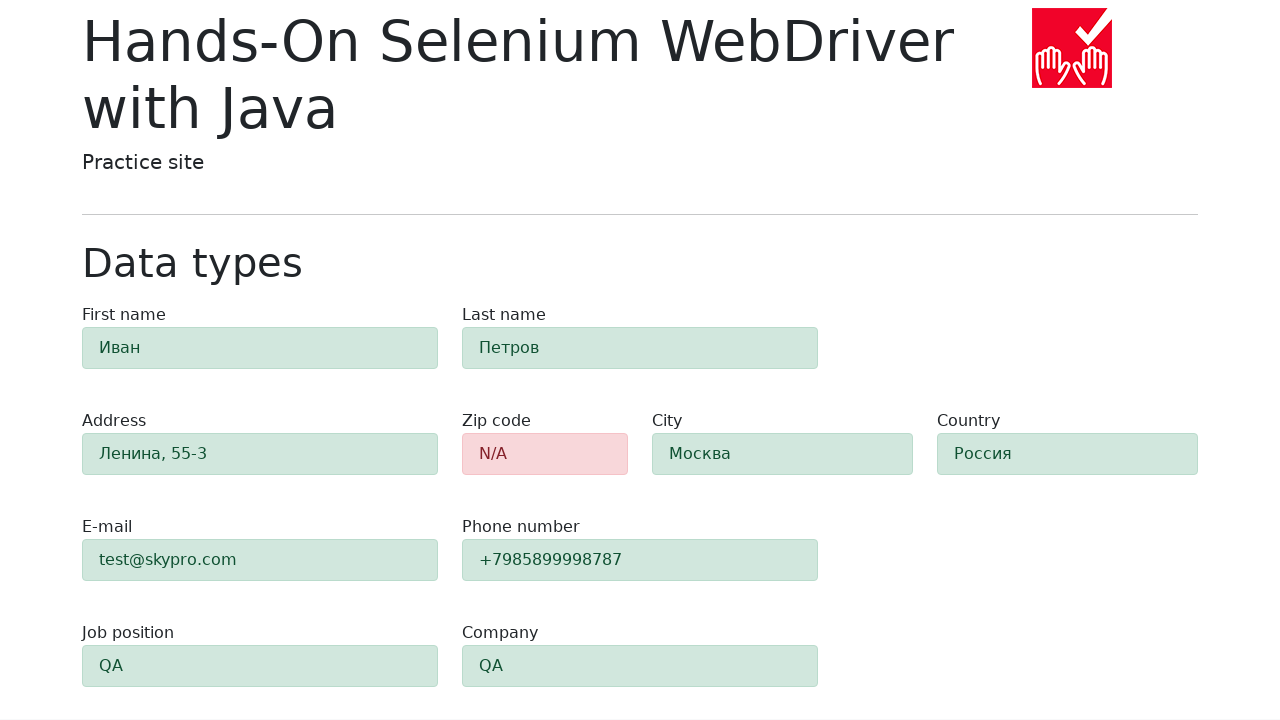

Verified city field shows success class
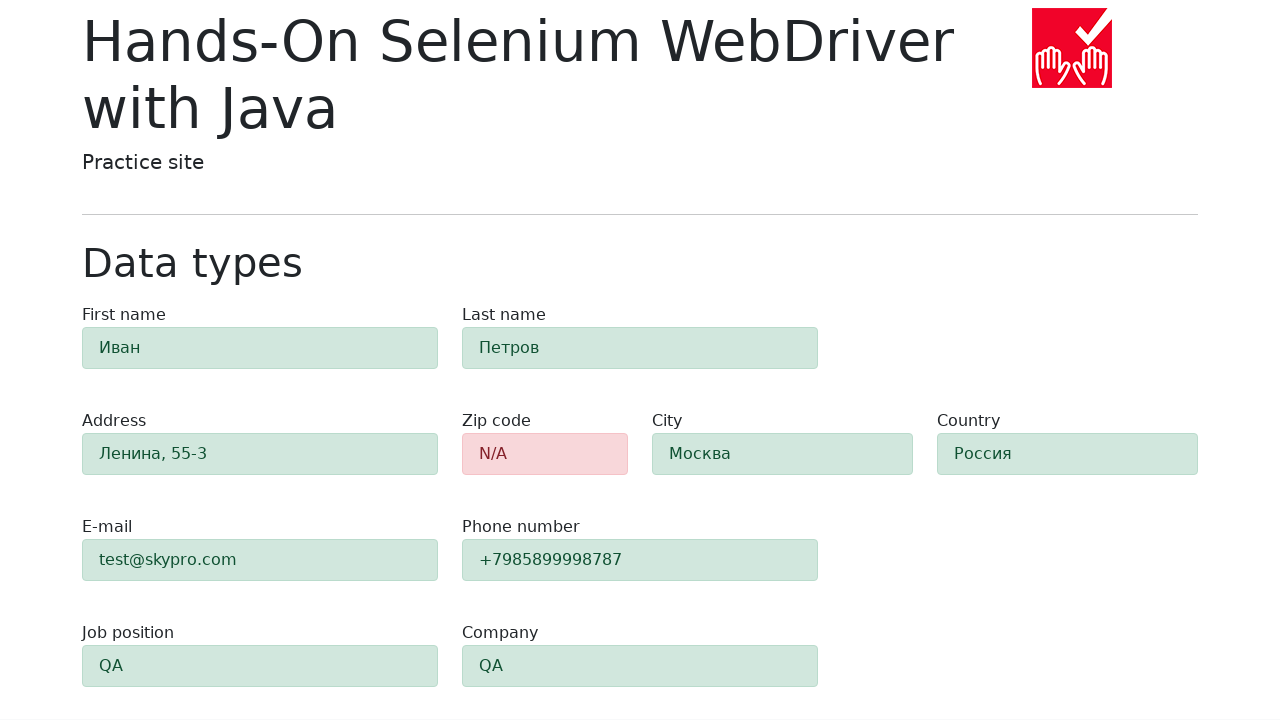

Verified country field shows success class
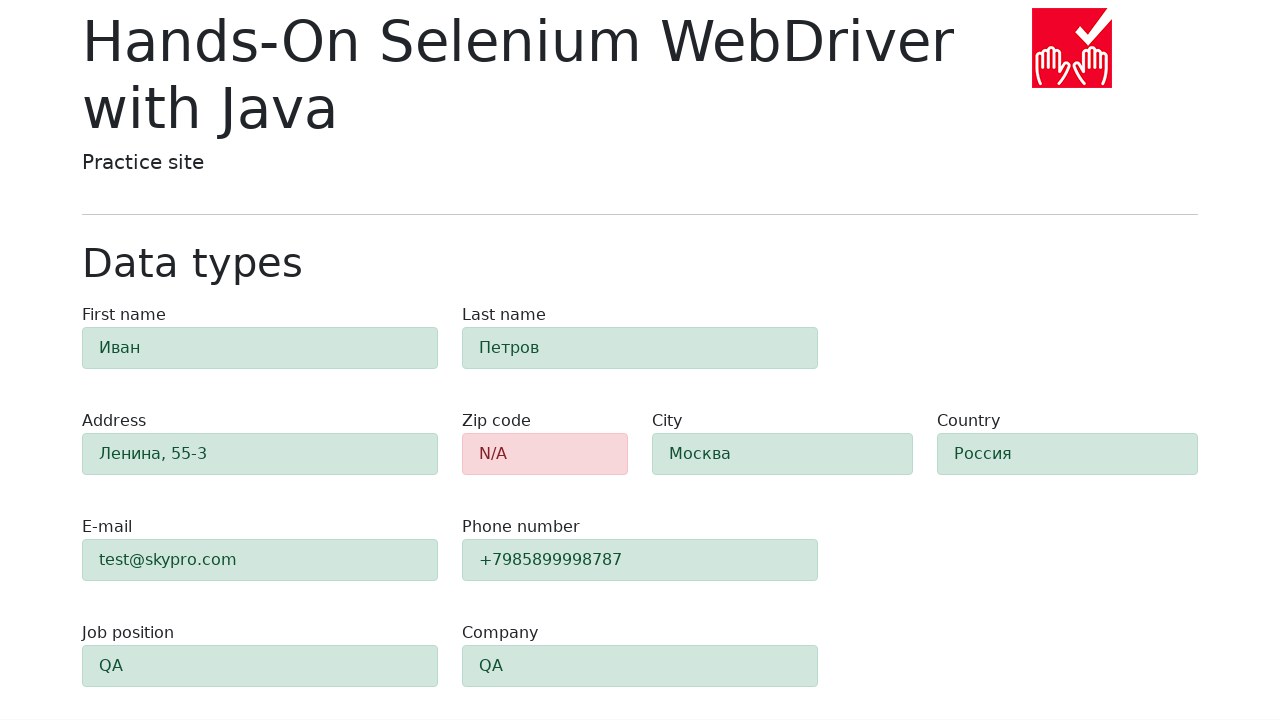

Verified job position field shows success class
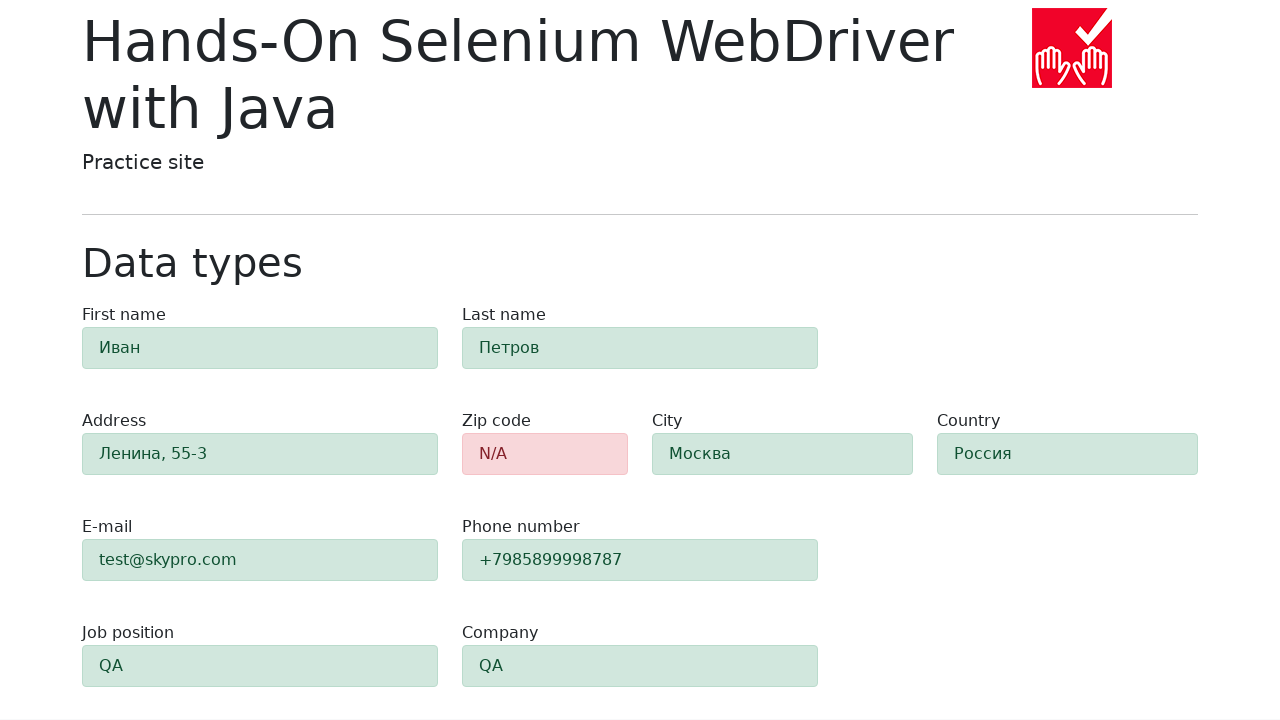

Verified company field shows success class
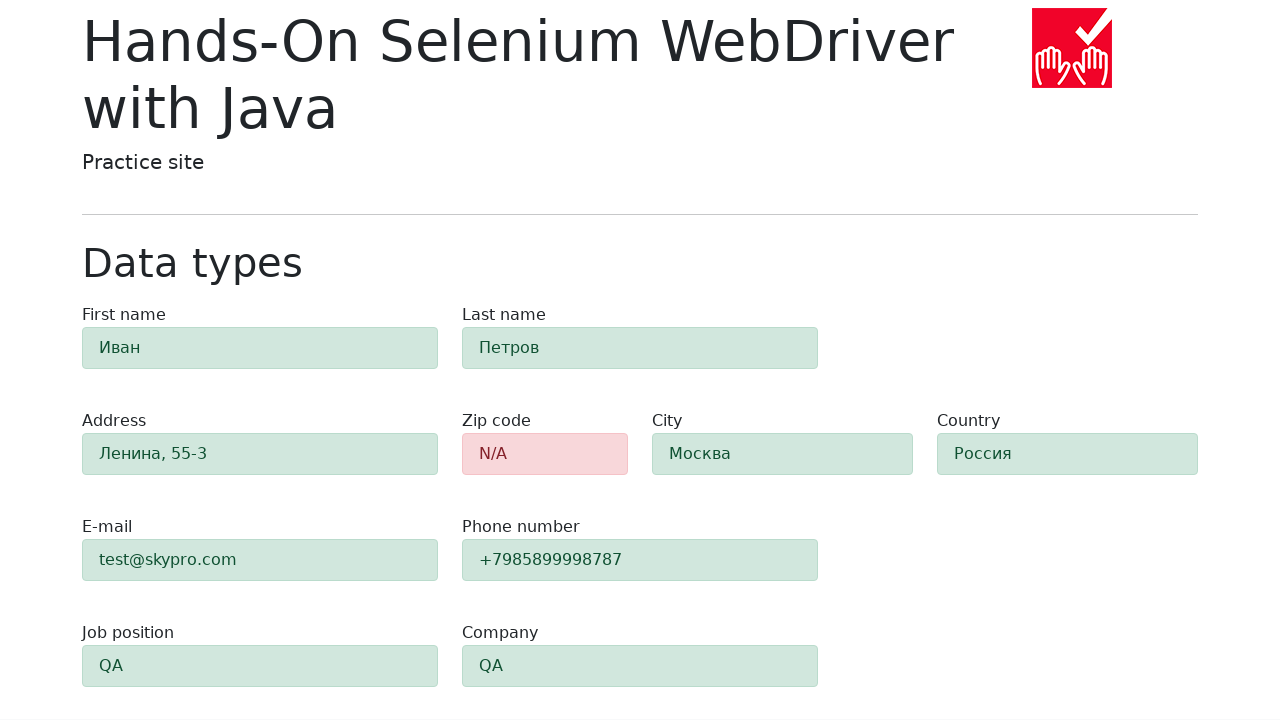

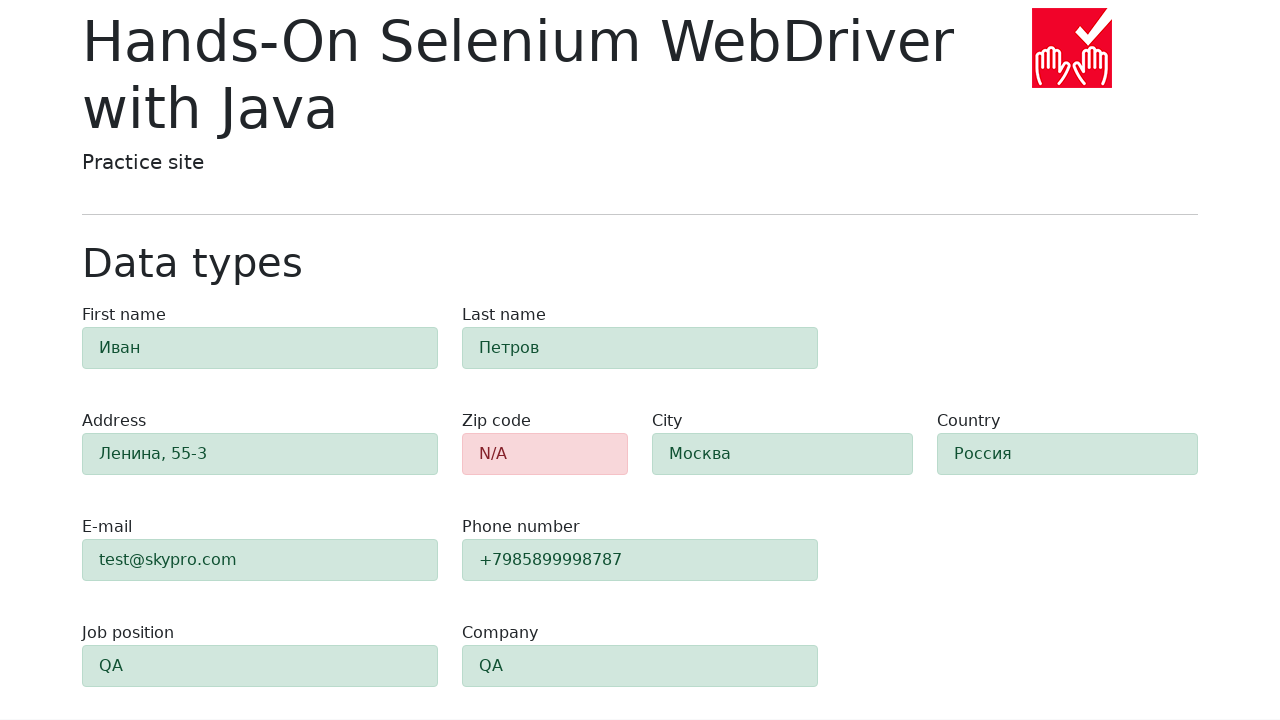